Tests navigation to the Frames section by clicking on the Frames link and then the iFrame link on the Heroku test application

Starting URL: https://the-internet.herokuapp.com/

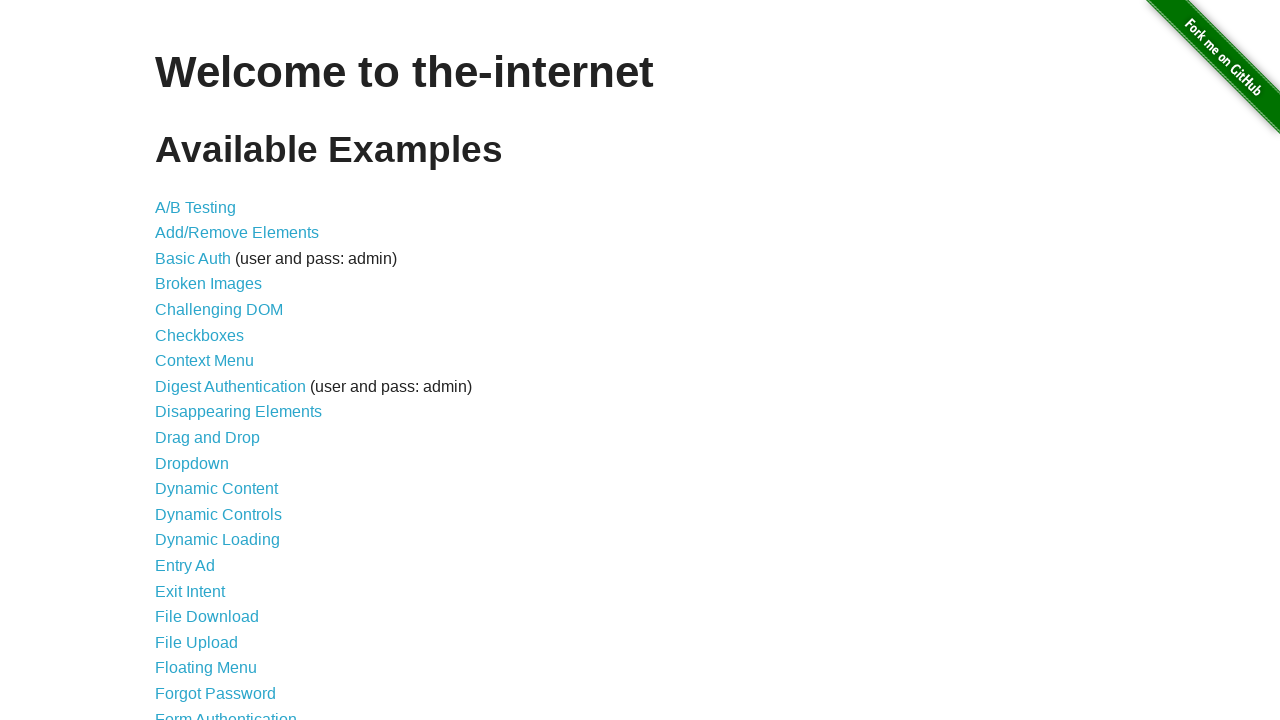

Clicked on the Frames link at (182, 361) on text=Frames
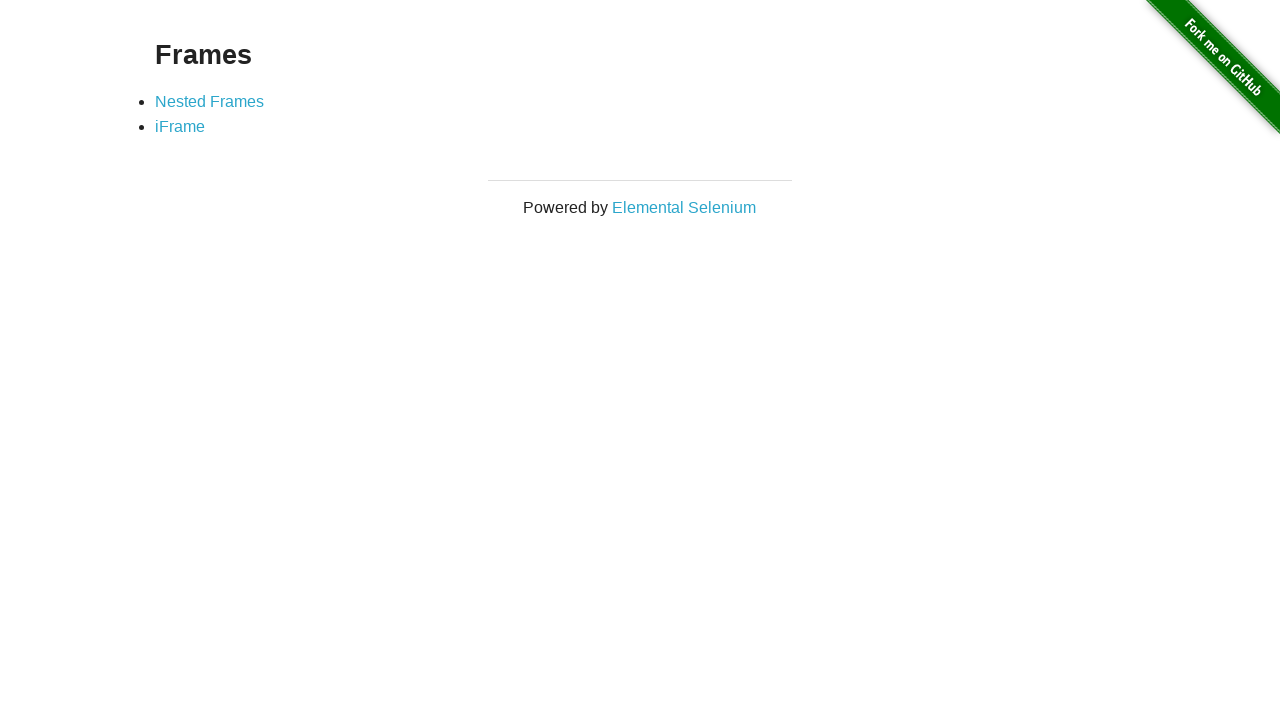

Clicked on the iFrame link at (180, 127) on text=iFrame
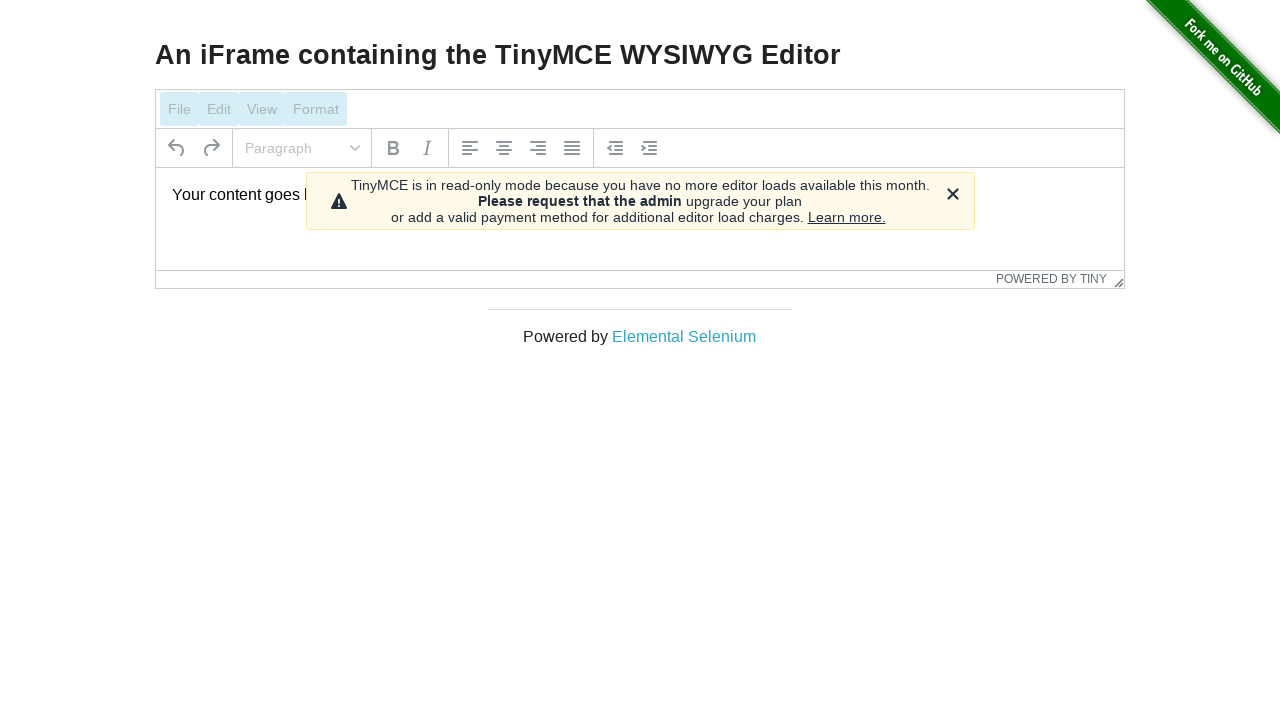

iFrame page loaded and iframe element is present
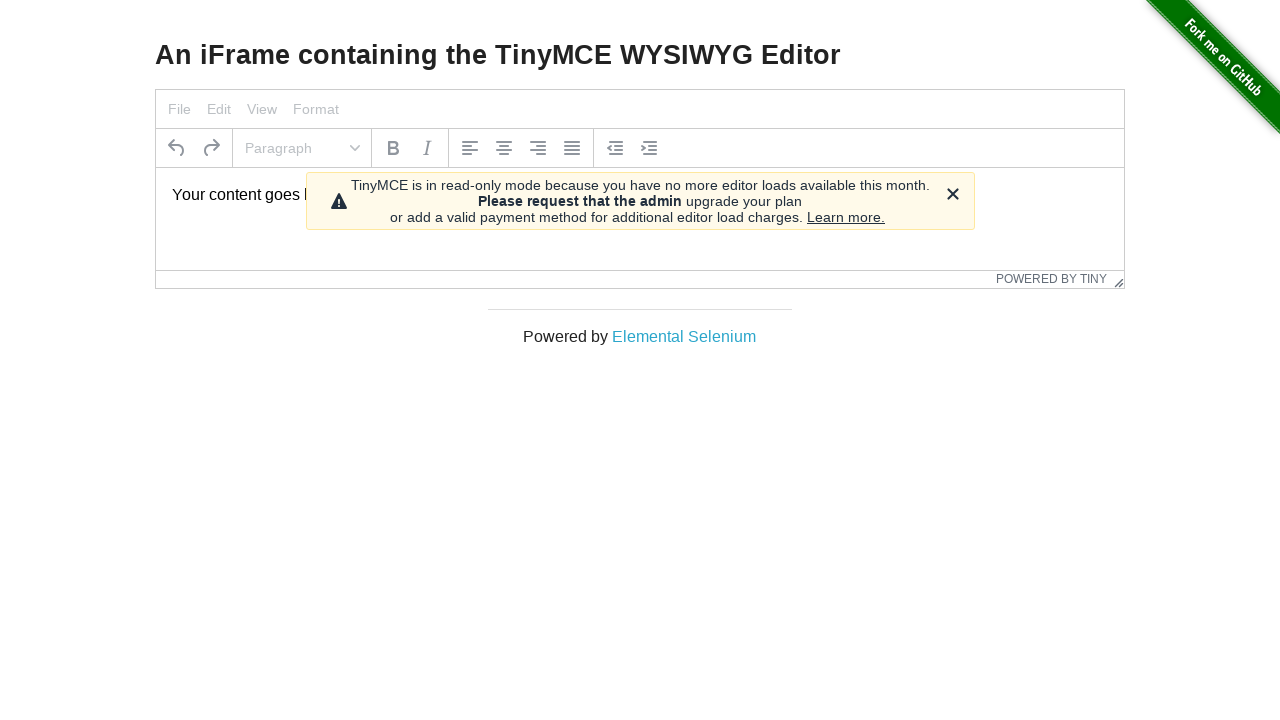

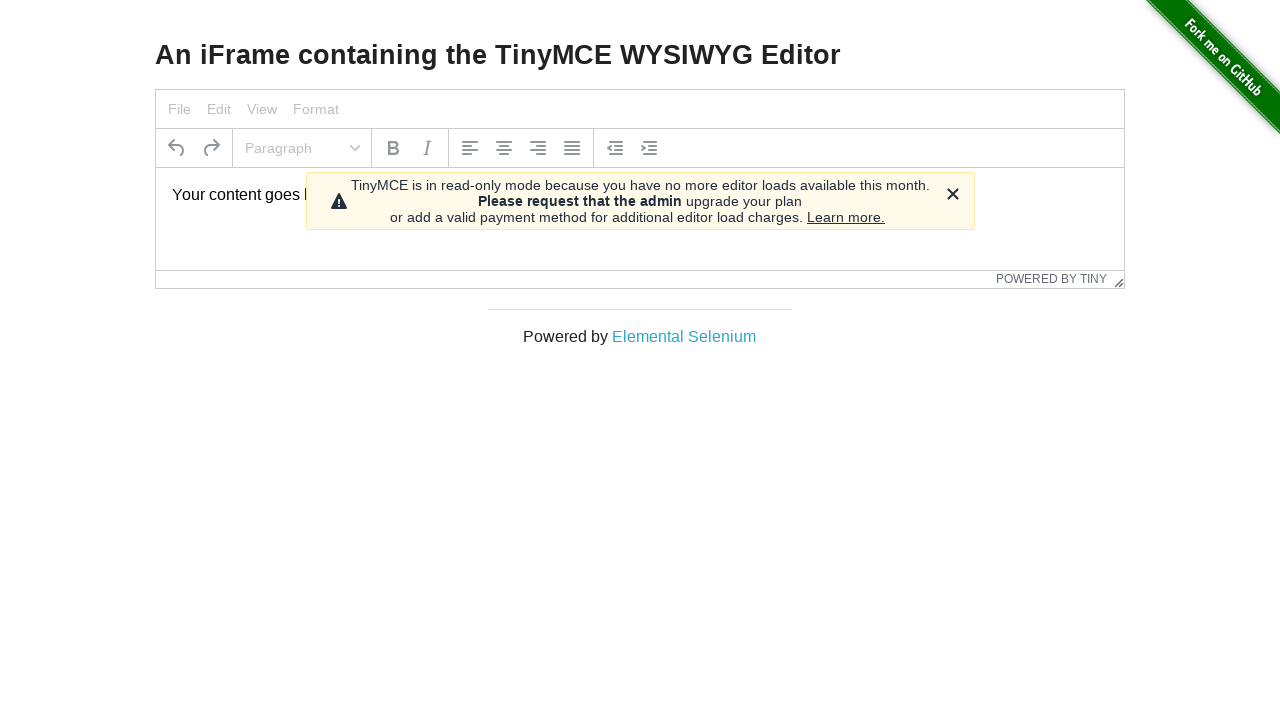